Tests handling a prompt JavaScript alert by accepting it with a text input, then verifying the entered name is displayed

Starting URL: https://letcode.in/alert

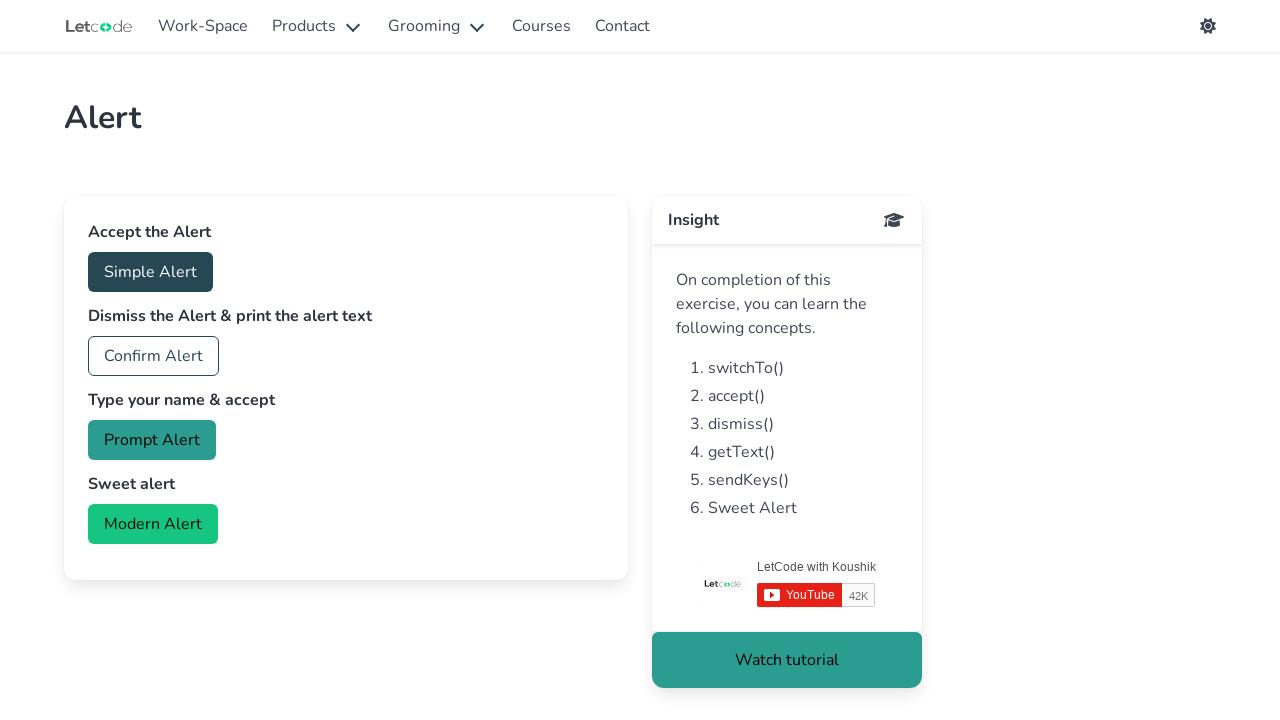

Set up dialog handler to accept prompt with text 'My name is John Smith'
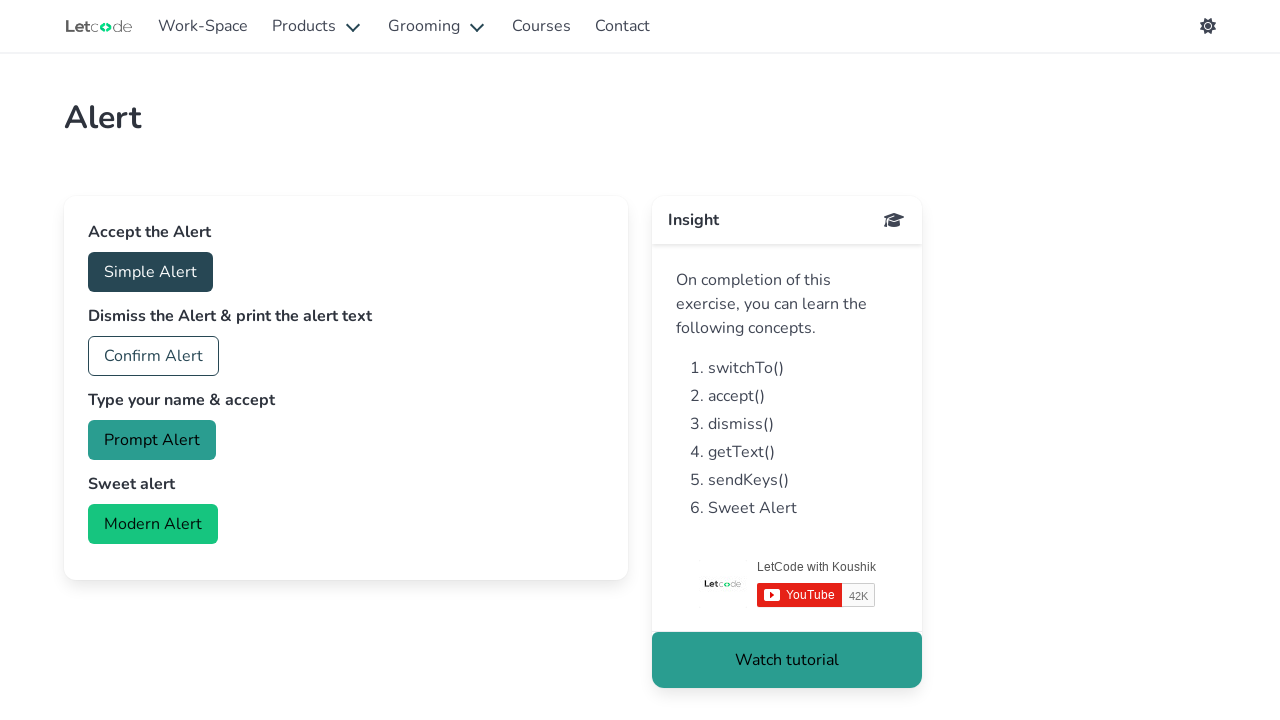

Clicked prompt button to trigger JavaScript alert at (152, 440) on #prompt
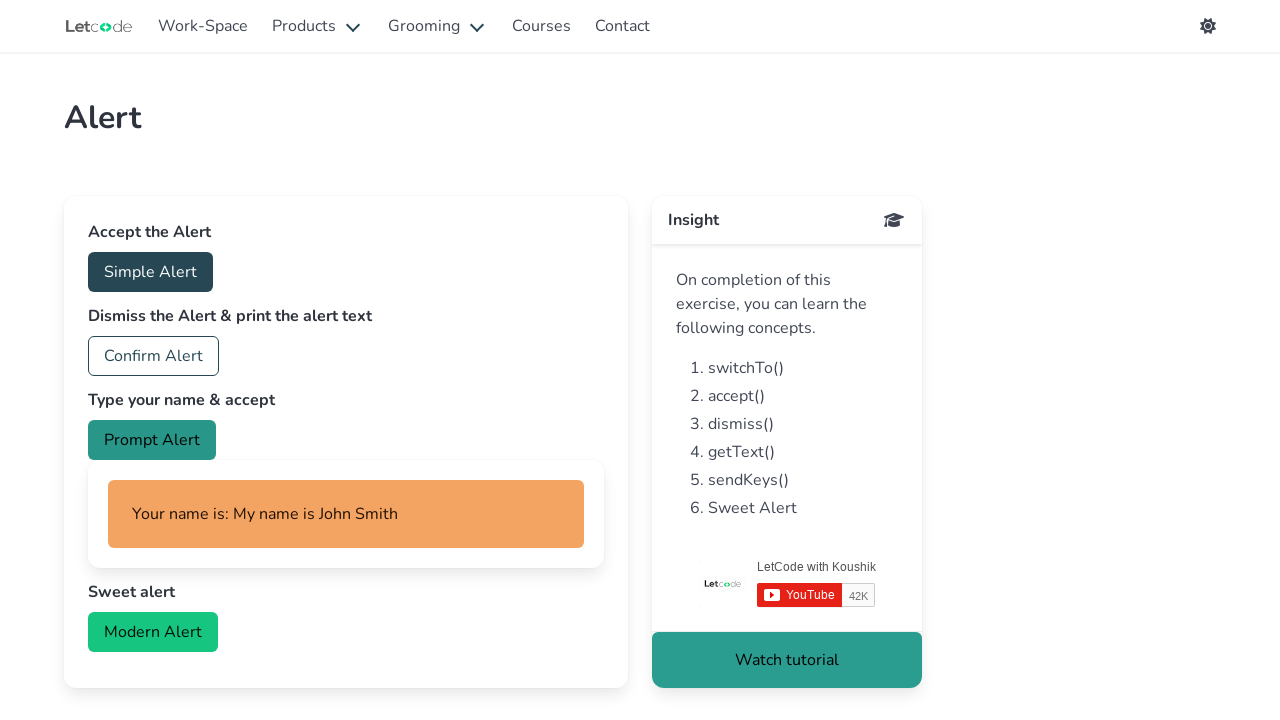

Verified that entered name is displayed in #myName element
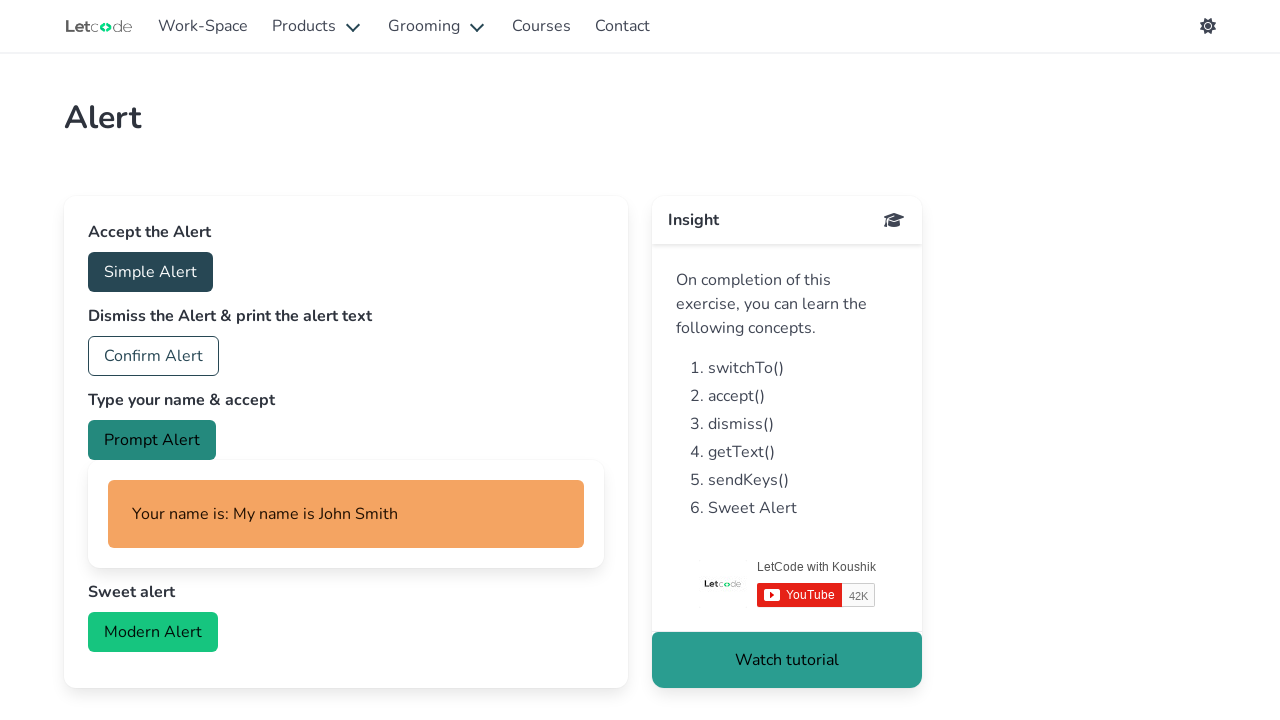

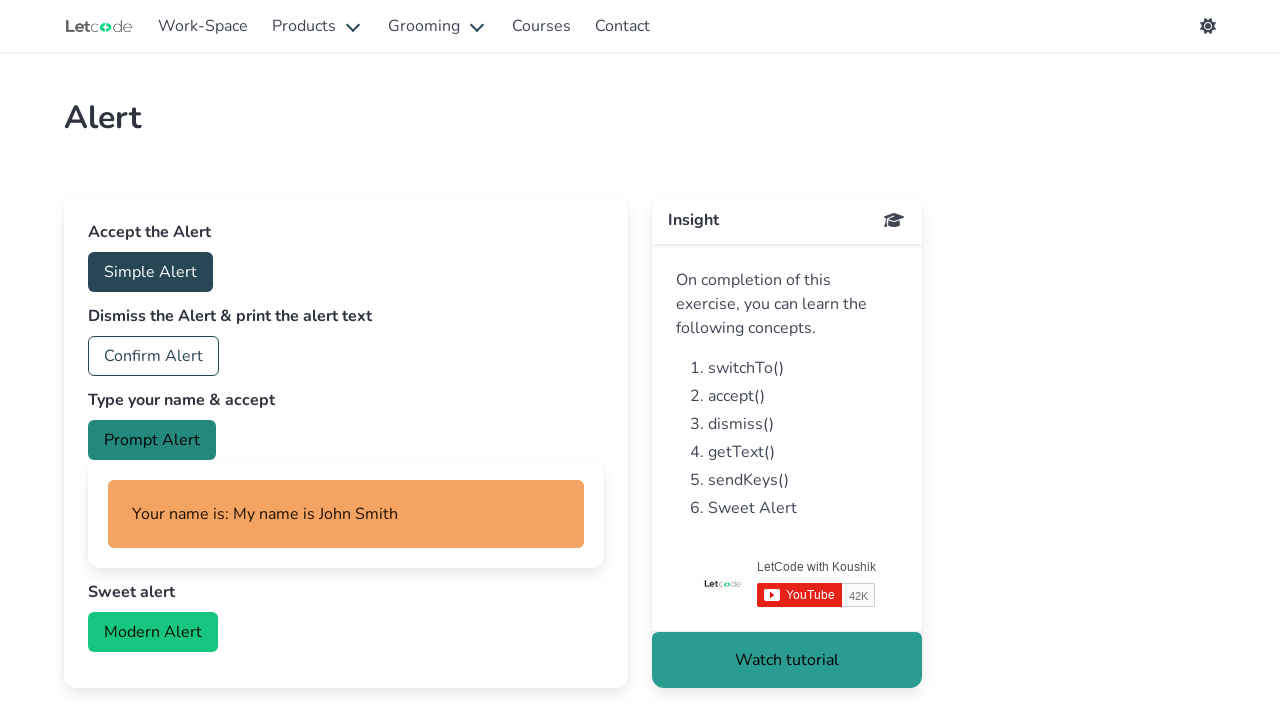